Tests checkbox functionality by verifying initial states, clicking checkboxes to toggle them, and verifying the state changes

Starting URL: http://the-internet.herokuapp.com/checkboxes

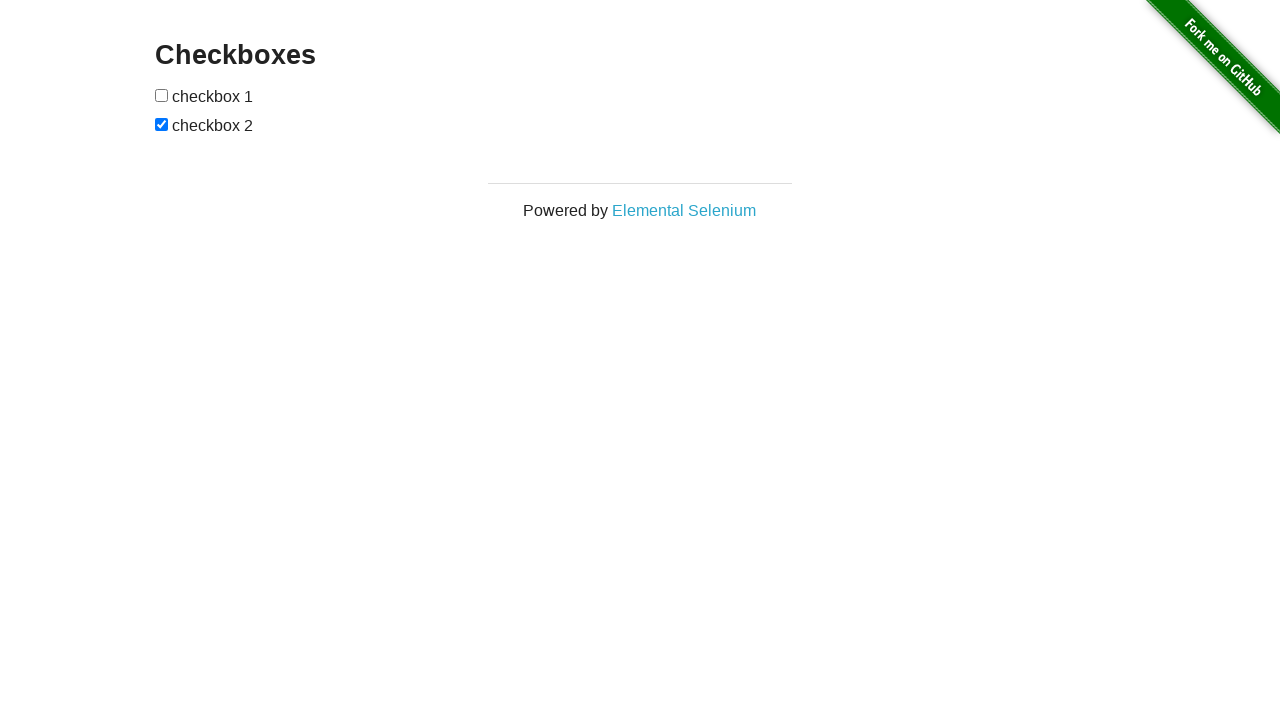

Waited for checkboxes to be present on the page
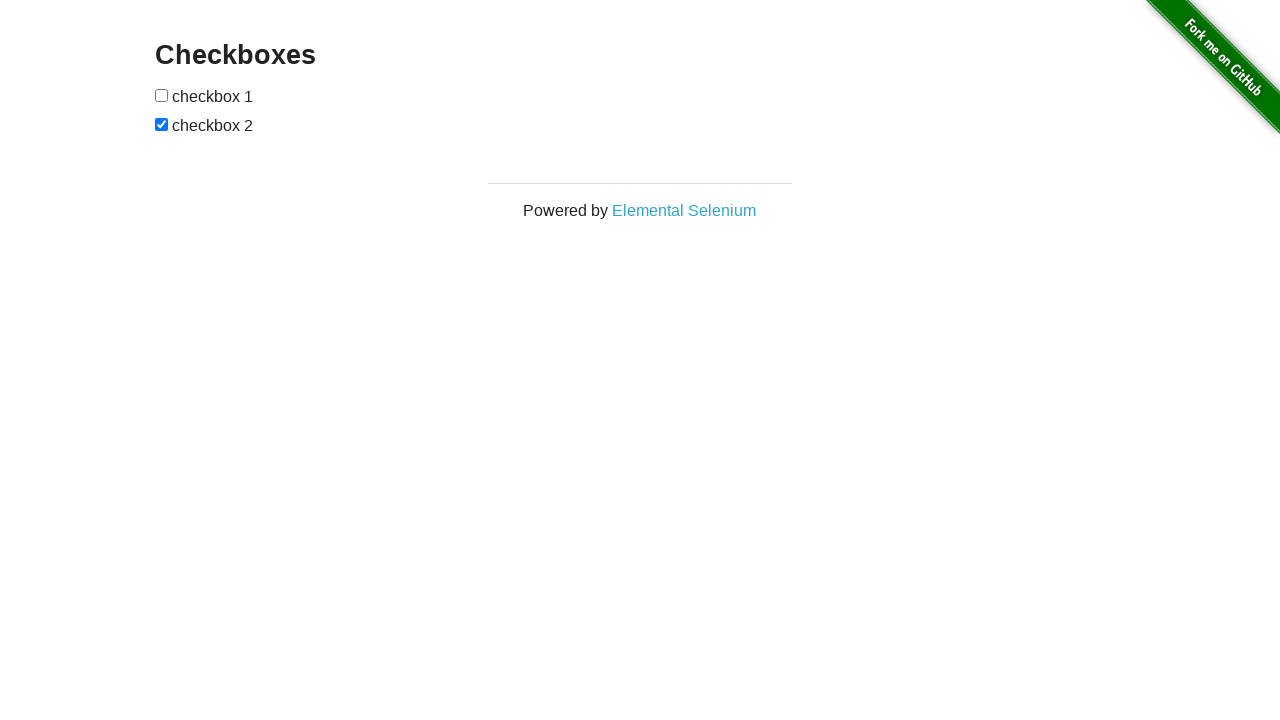

Located all checkbox elements on the page
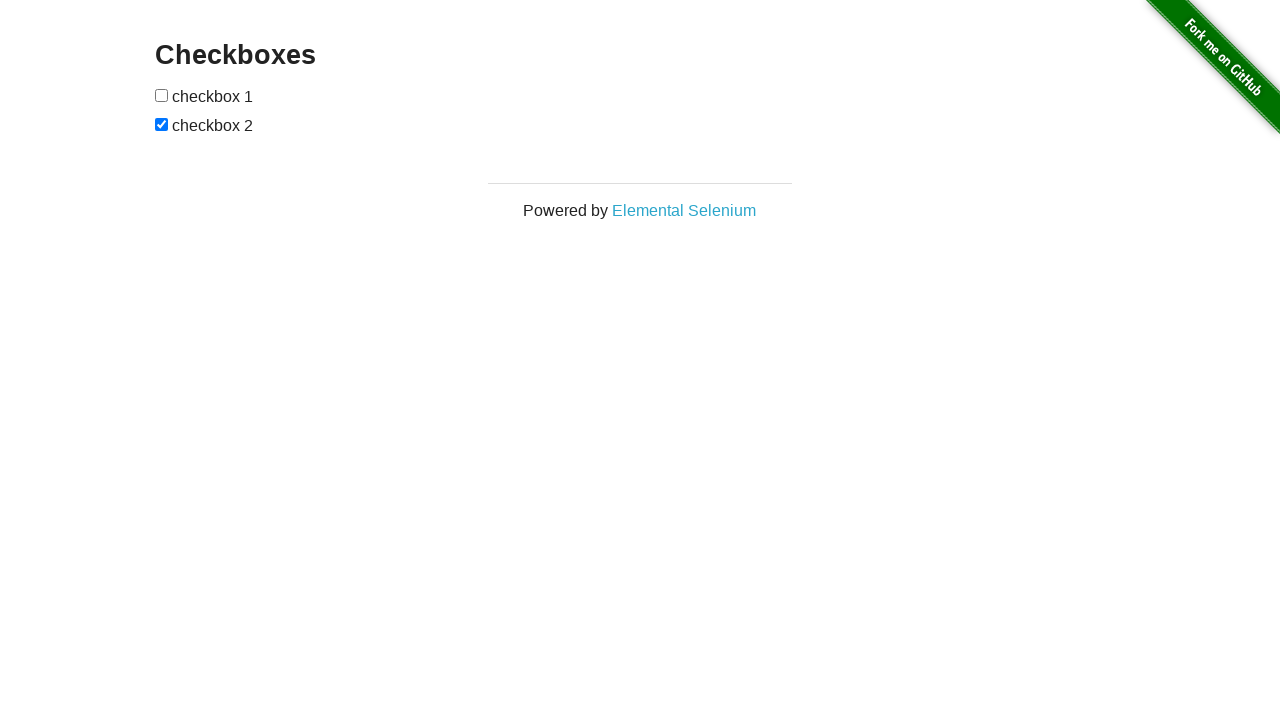

Verified first checkbox is not selected initially
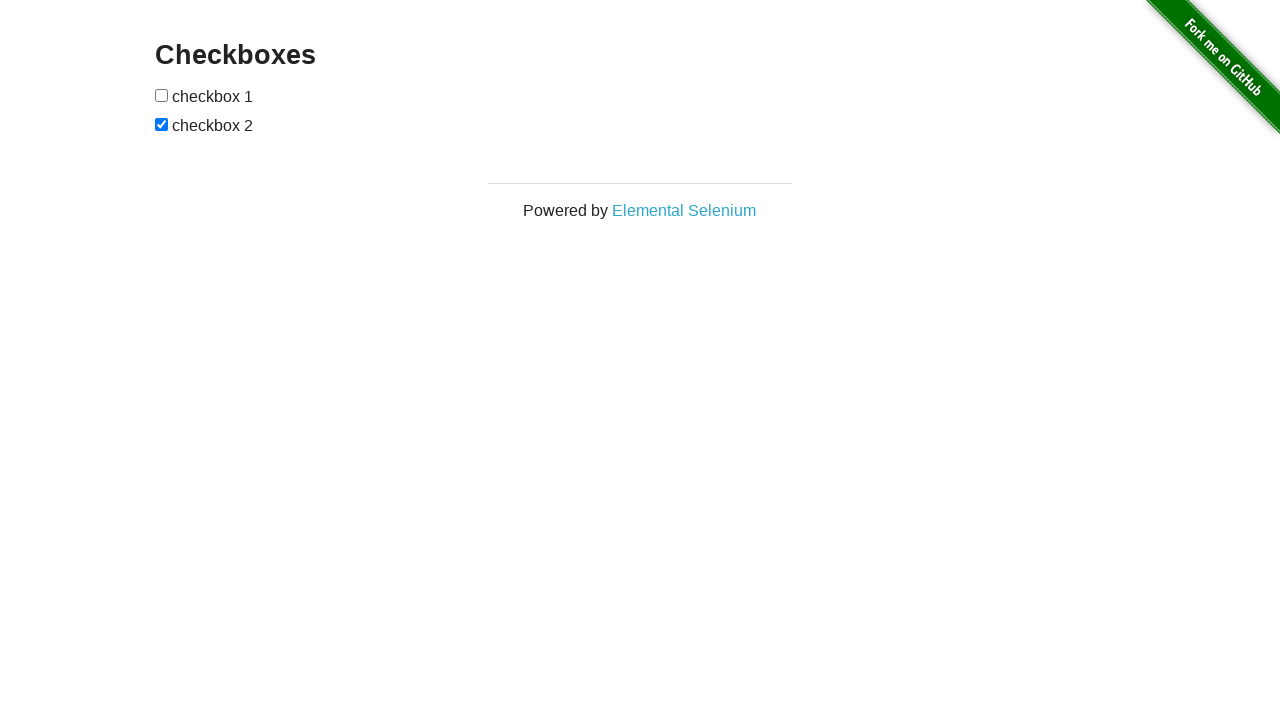

Clicked first checkbox to select it at (162, 95) on input[type='checkbox'] >> nth=0
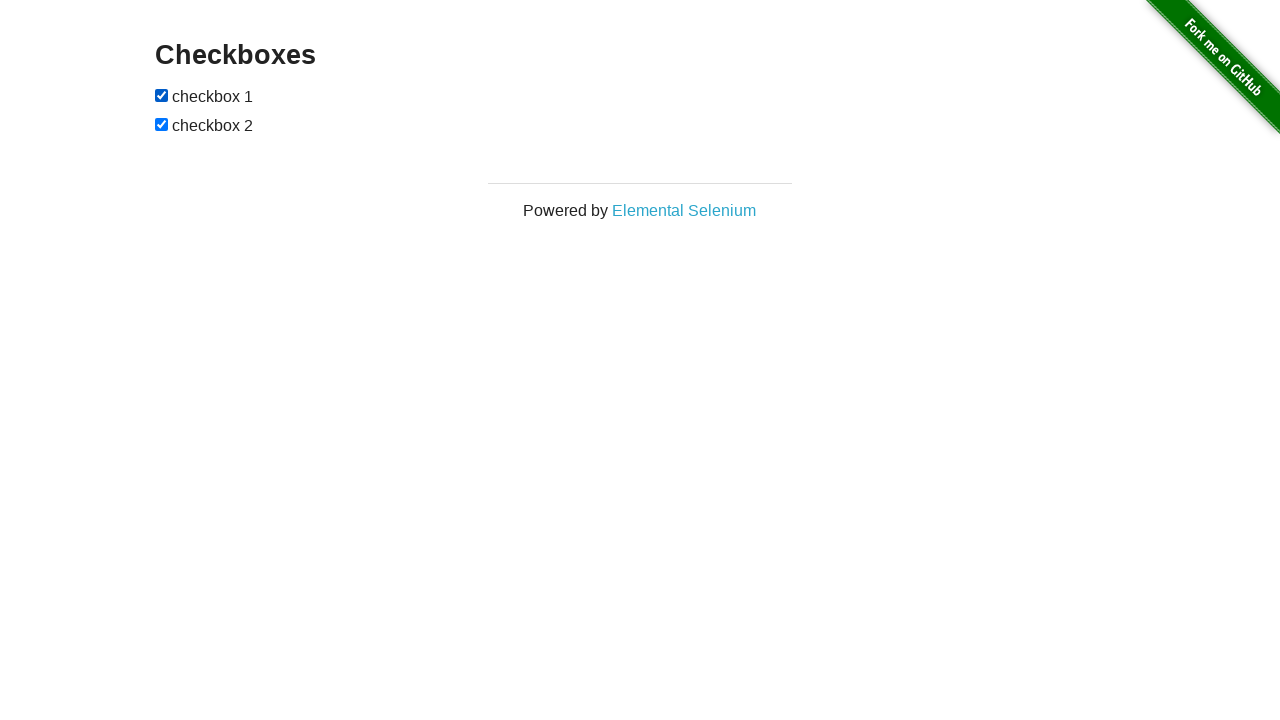

Verified first checkbox is now selected
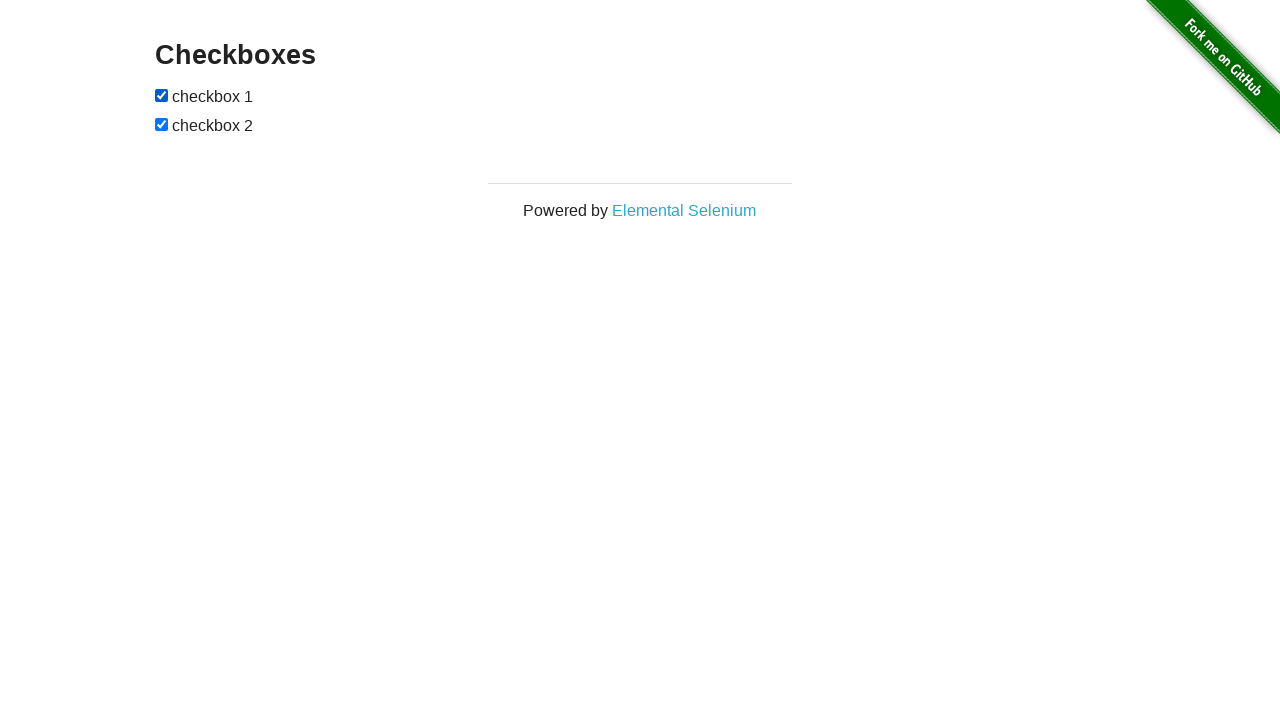

Verified second checkbox is selected initially
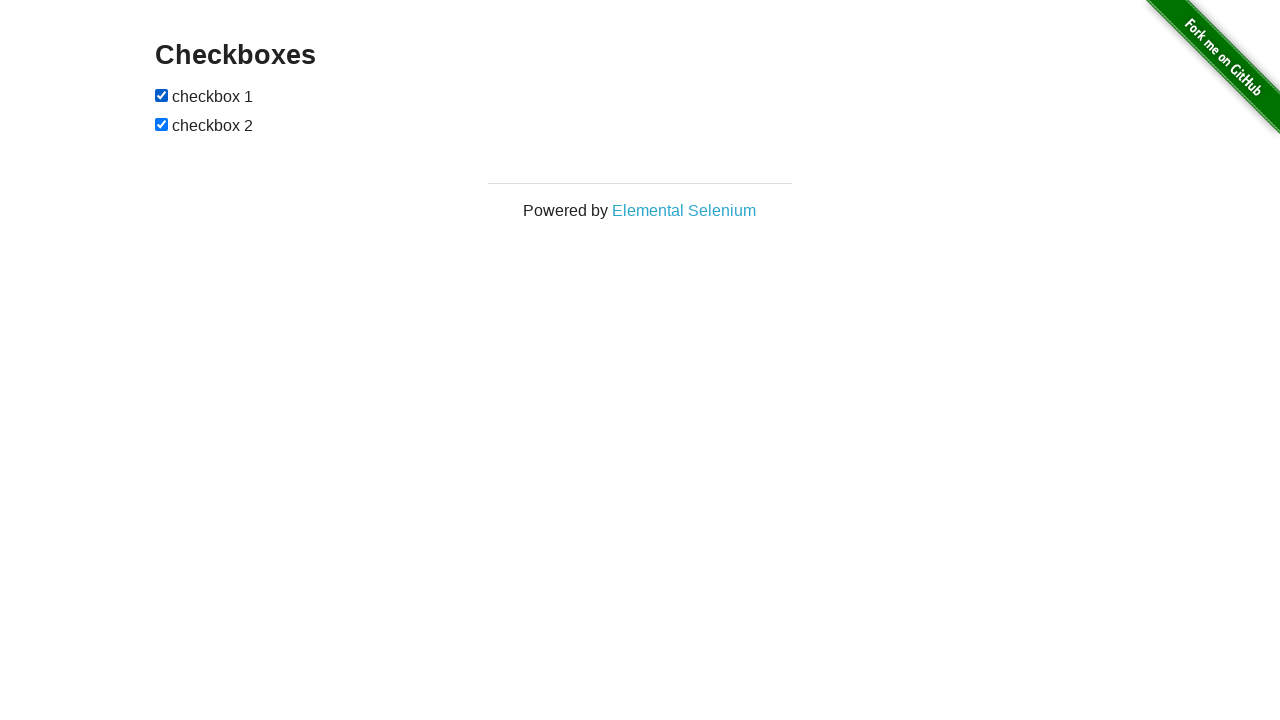

Clicked second checkbox to deselect it at (162, 124) on input[type='checkbox'] >> nth=1
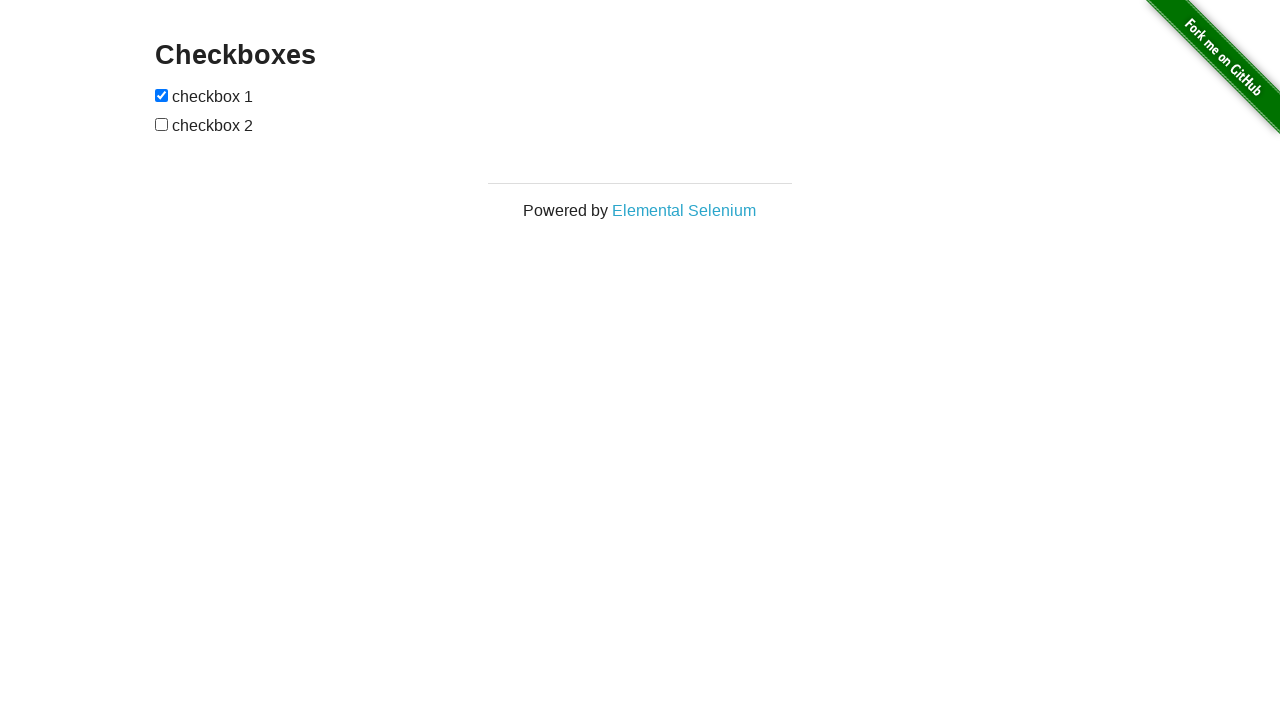

Verified second checkbox is now deselected
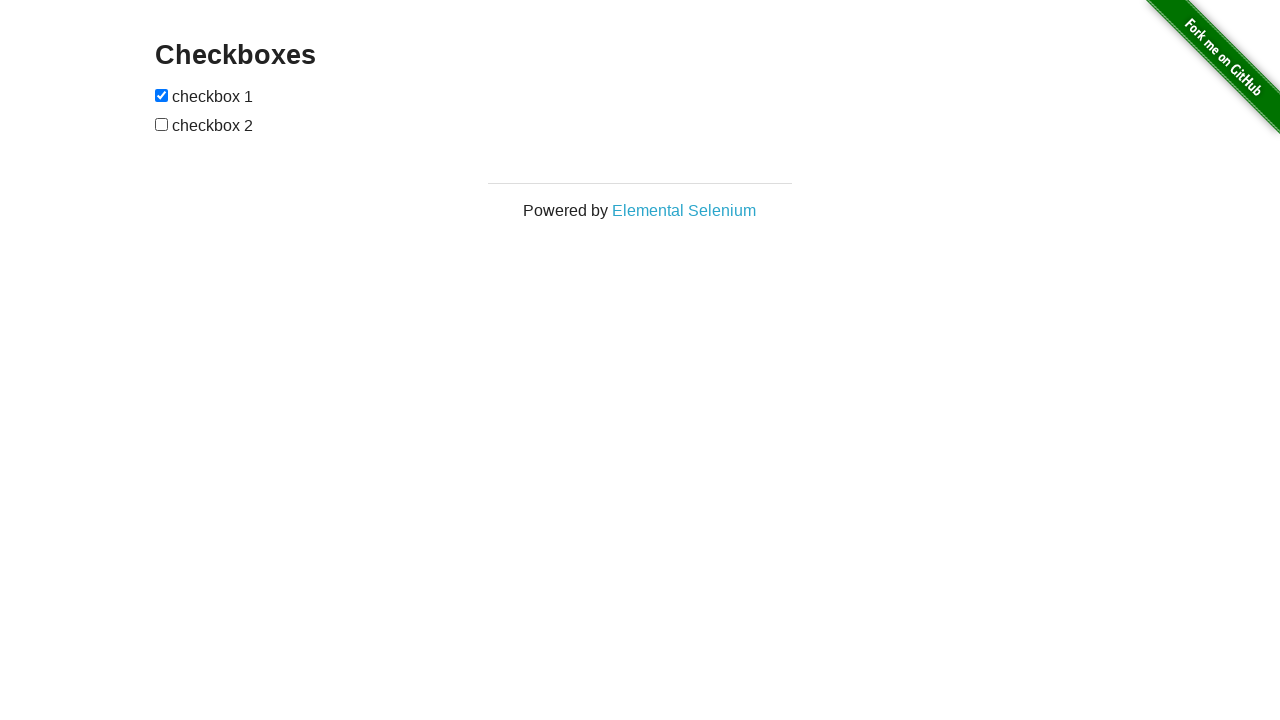

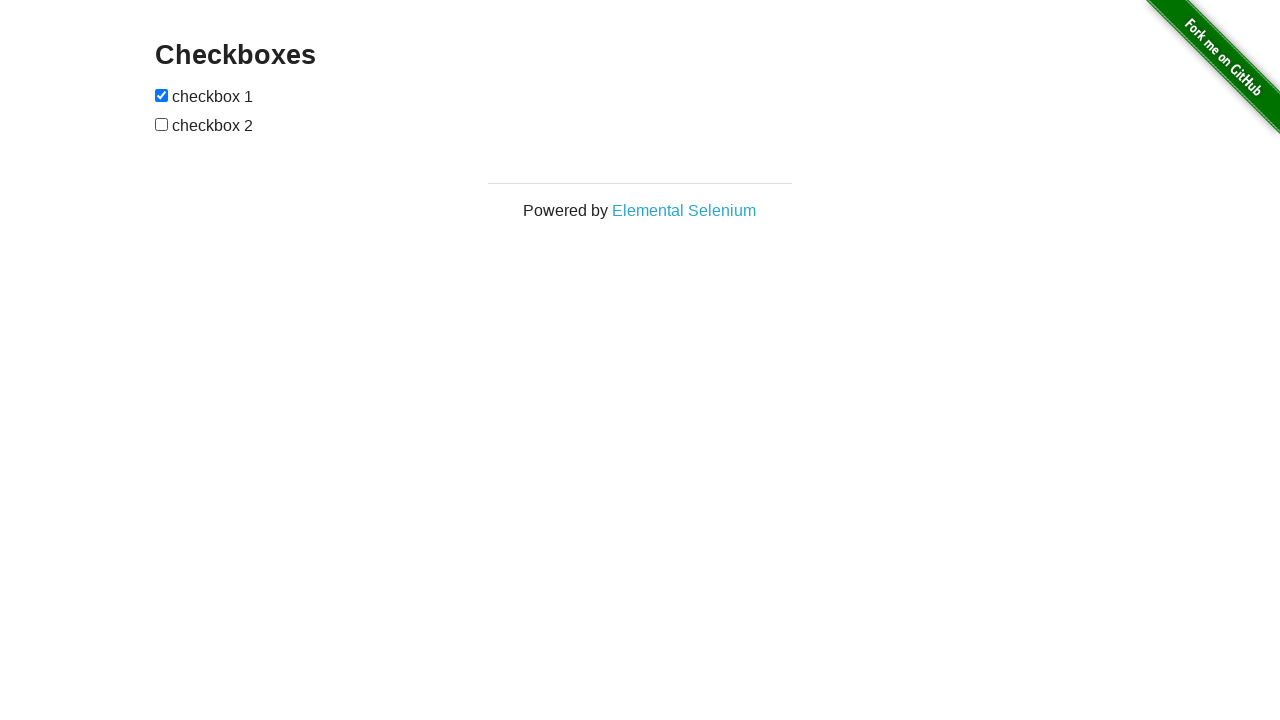